Tests explicit wait functionality by clicking a button that starts a timer and waiting for a text element to become visible

Starting URL: http://seleniumpractise.blogspot.com/2016/08/how-to-use-explicit-wait-in-selenium.html

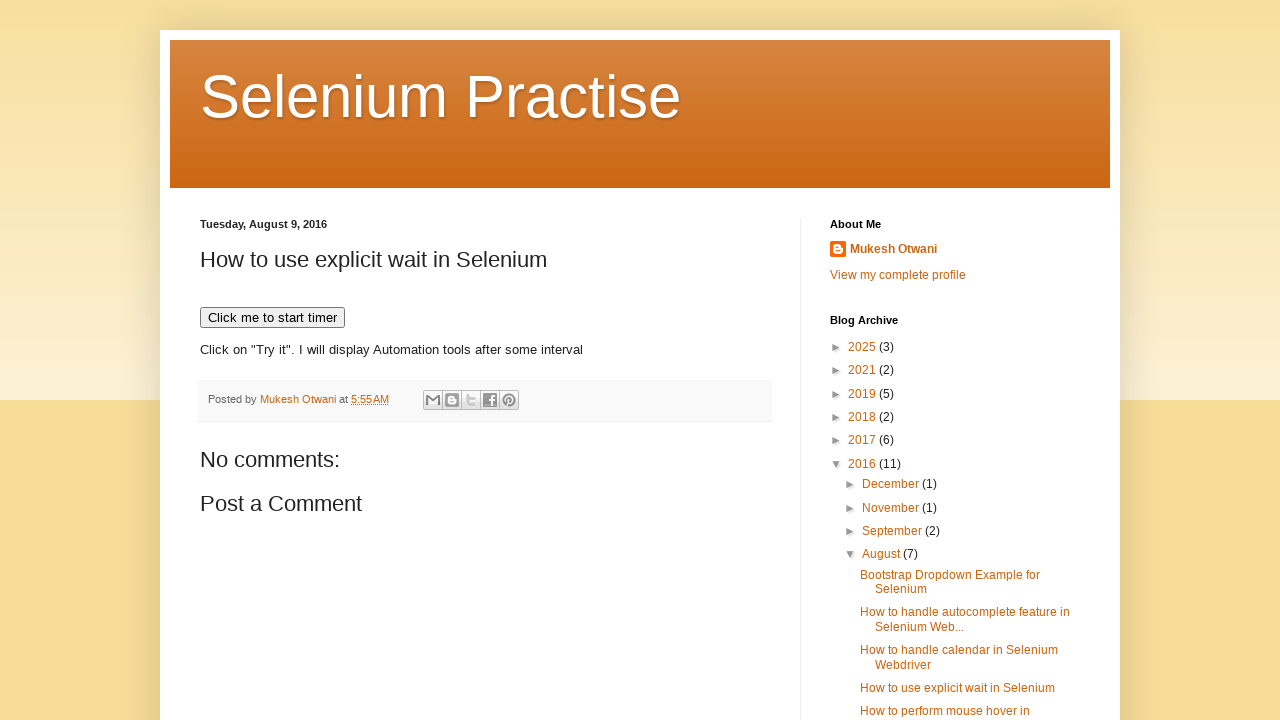

Clicked 'Click me to start timer' button to initiate the timer at (272, 318) on xpath=//button[text()='Click me to start timer']
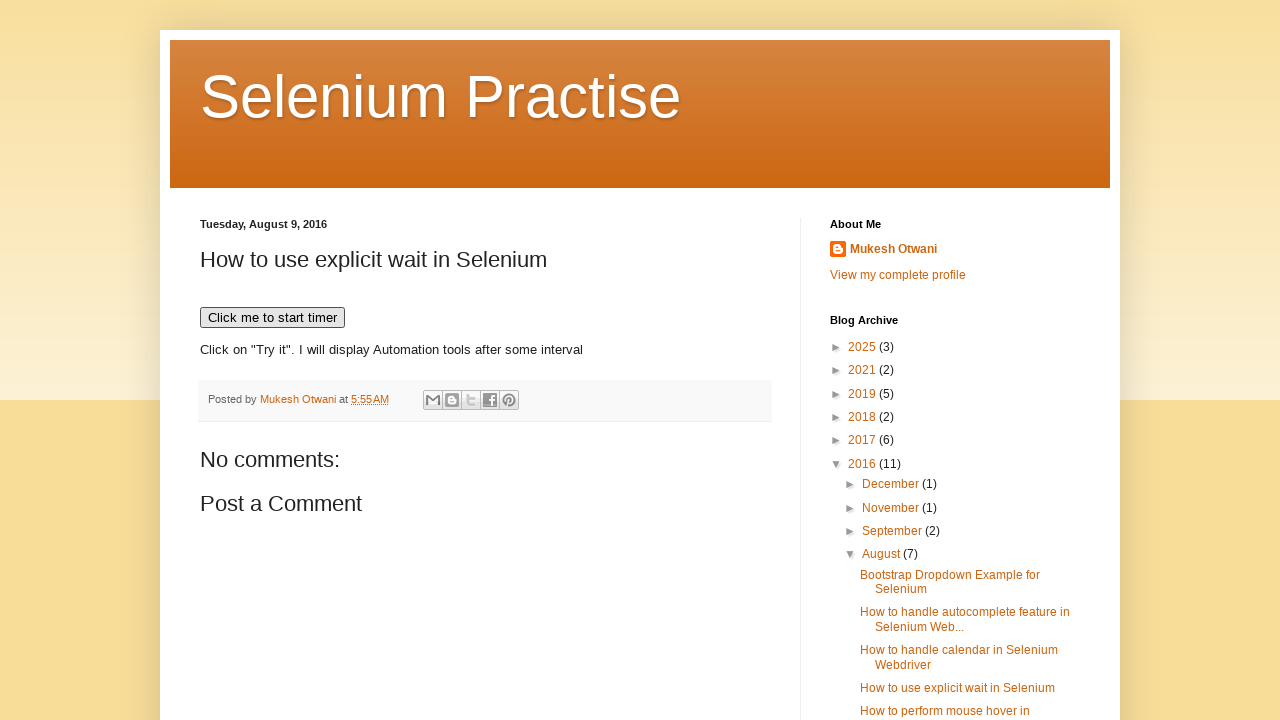

Waited for 'WebDriver' text to become visible (explicit wait with 20 second timeout)
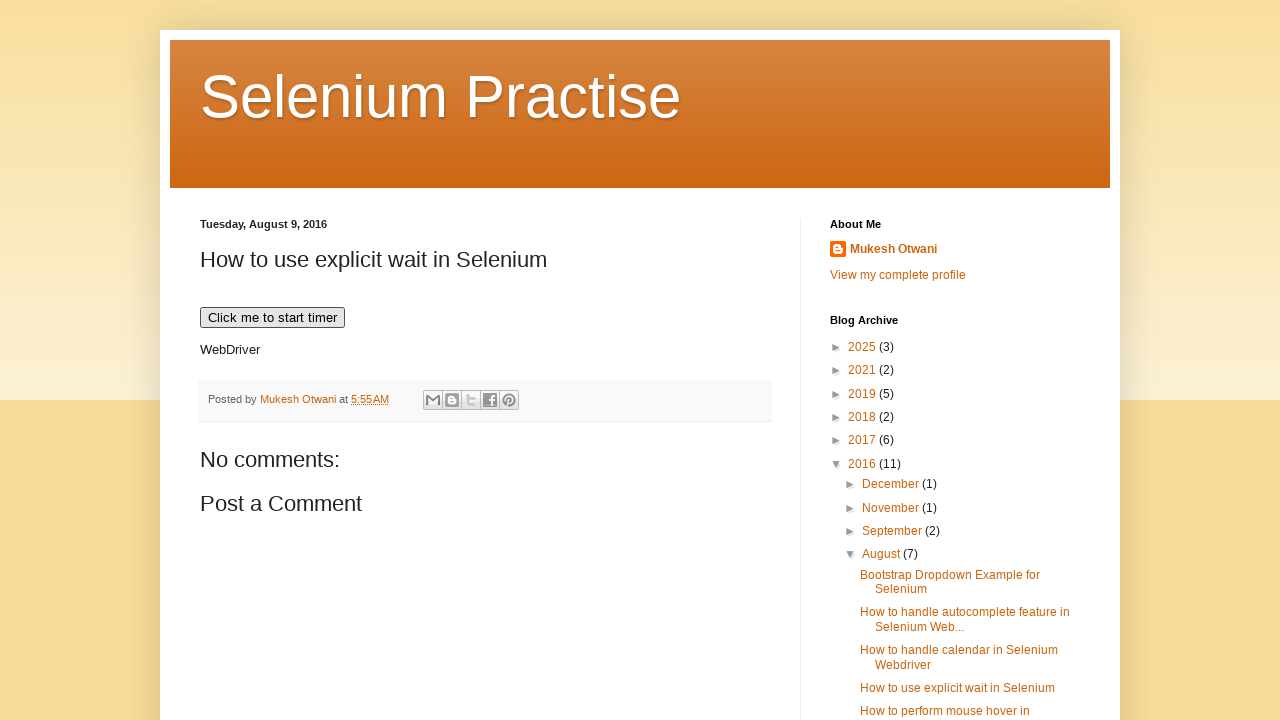

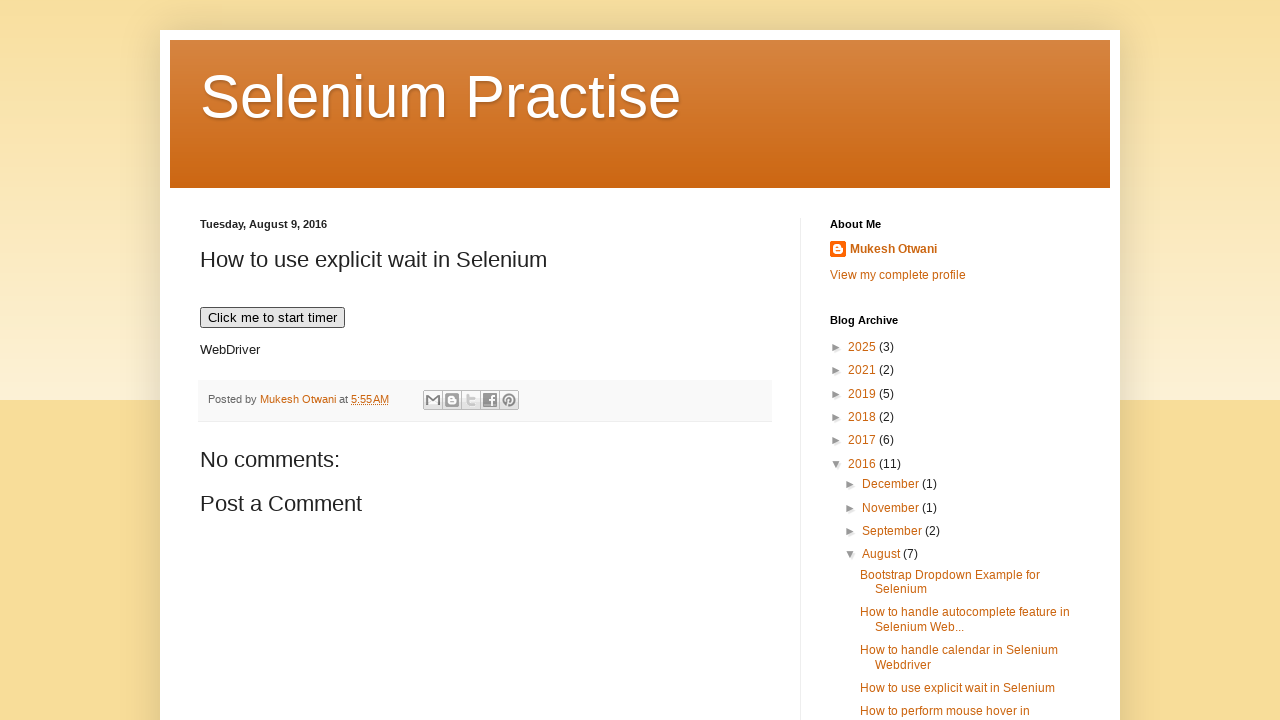